Tests Fox News newsletter subscription by clicking subscribe, entering email, and navigating through multiple steps using keyboard actions

Starting URL: https://www.foxnews.com/newsletters

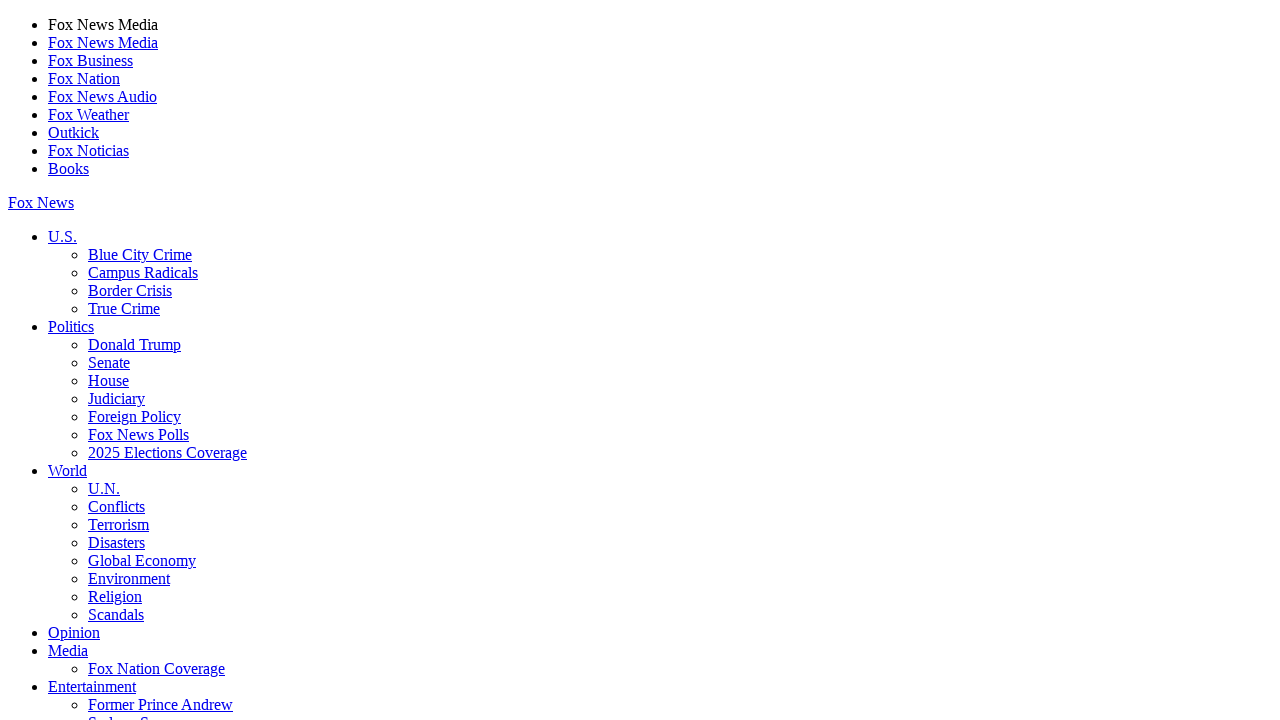

Clicked first subscribe button on Fox News newsletters page at (79, 361) on (//div[@class='button subscribe'])[1]//a
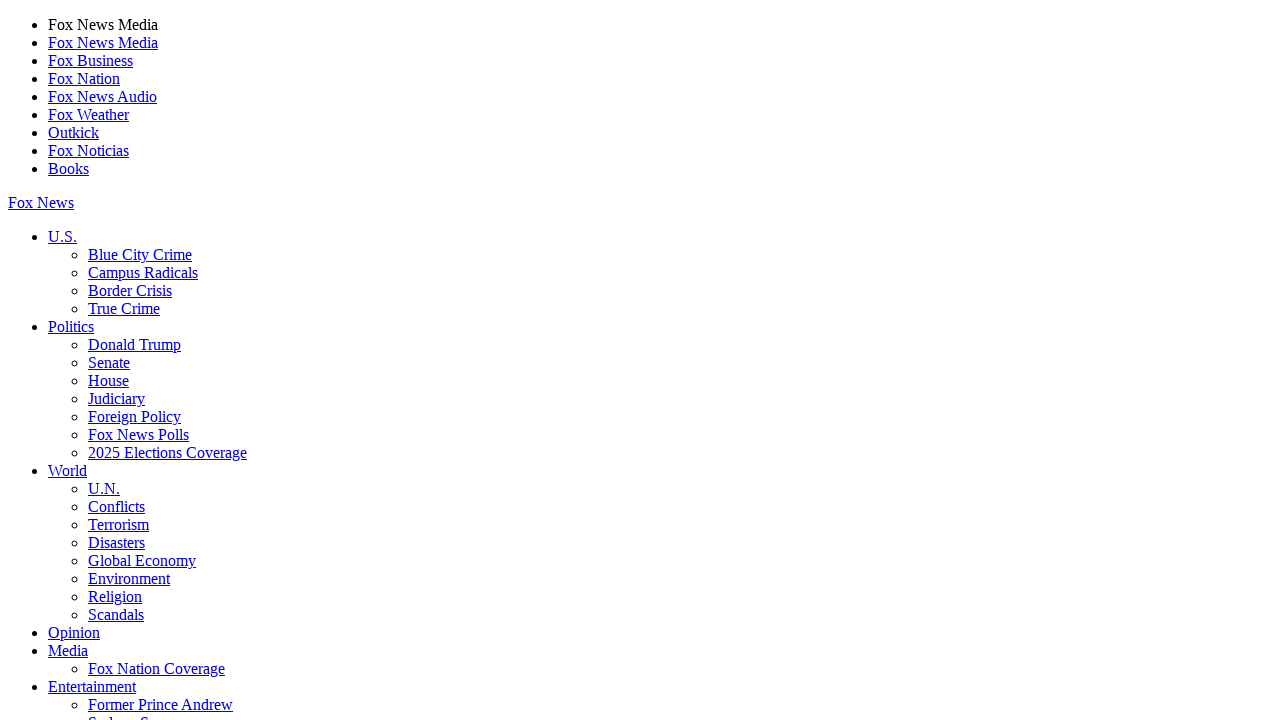

Pressed Tab to navigate to next field
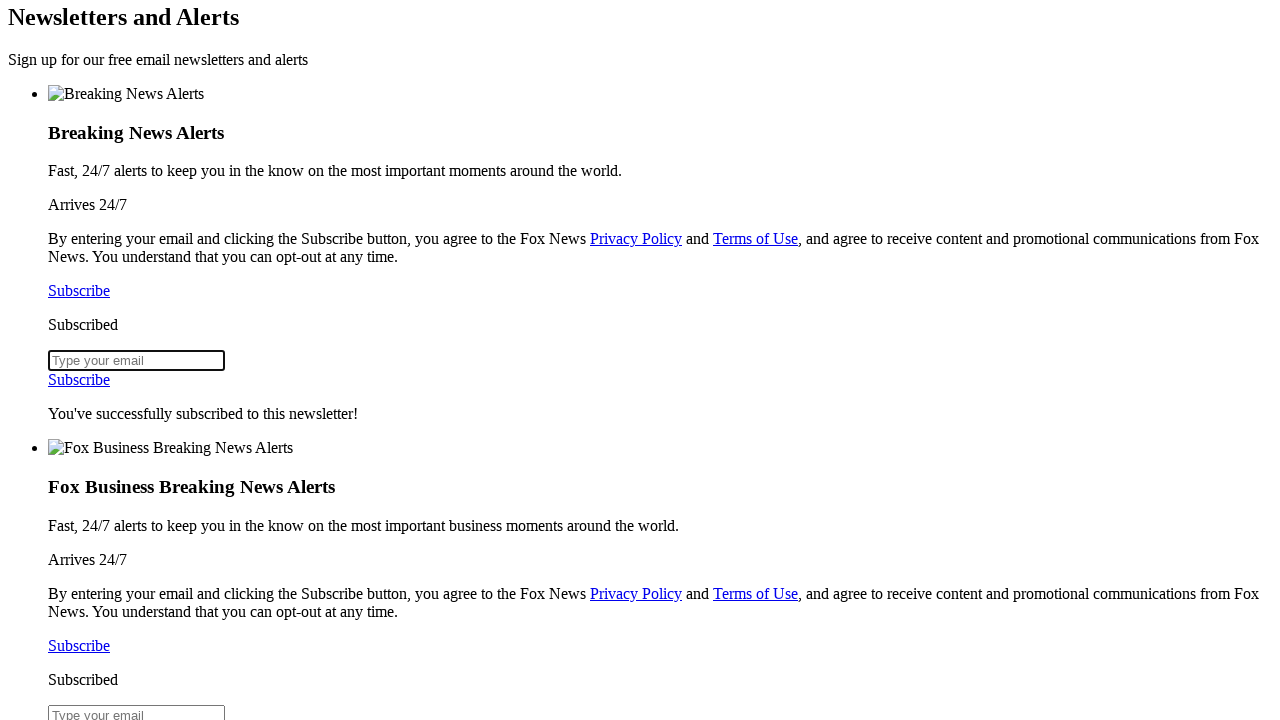

Email input field loaded
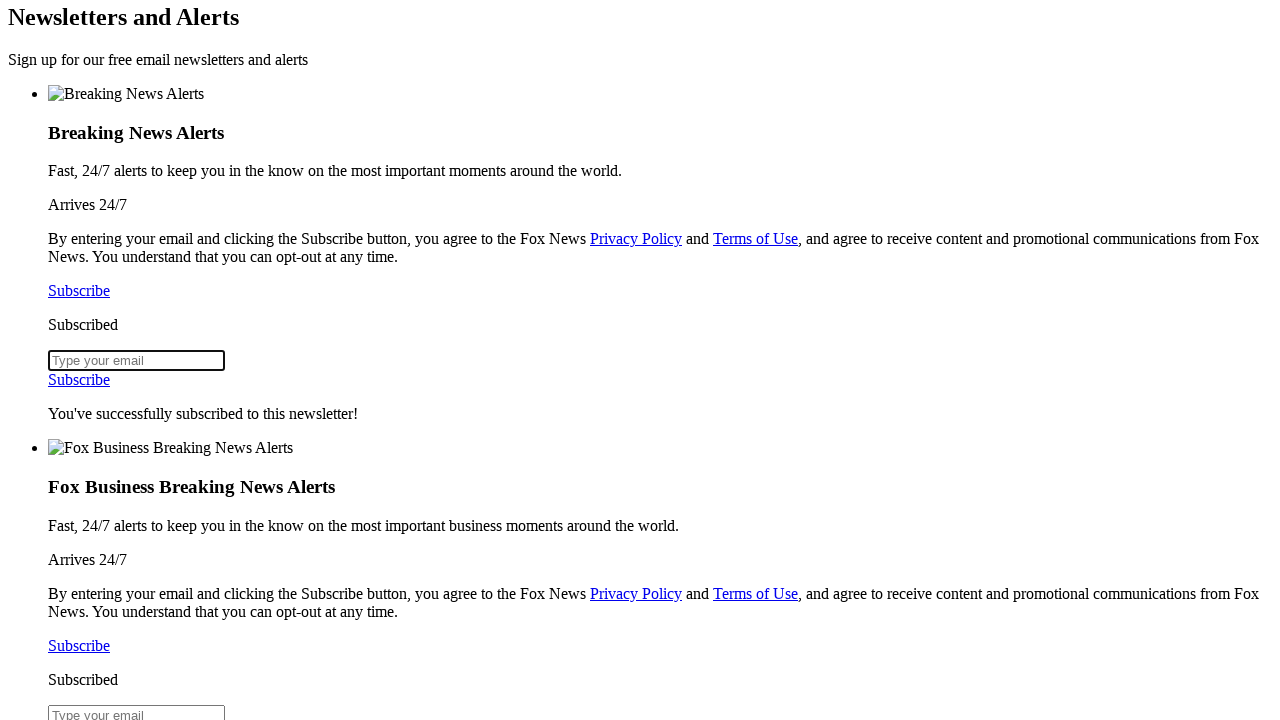

Filled email field with test email address on input[type='email']
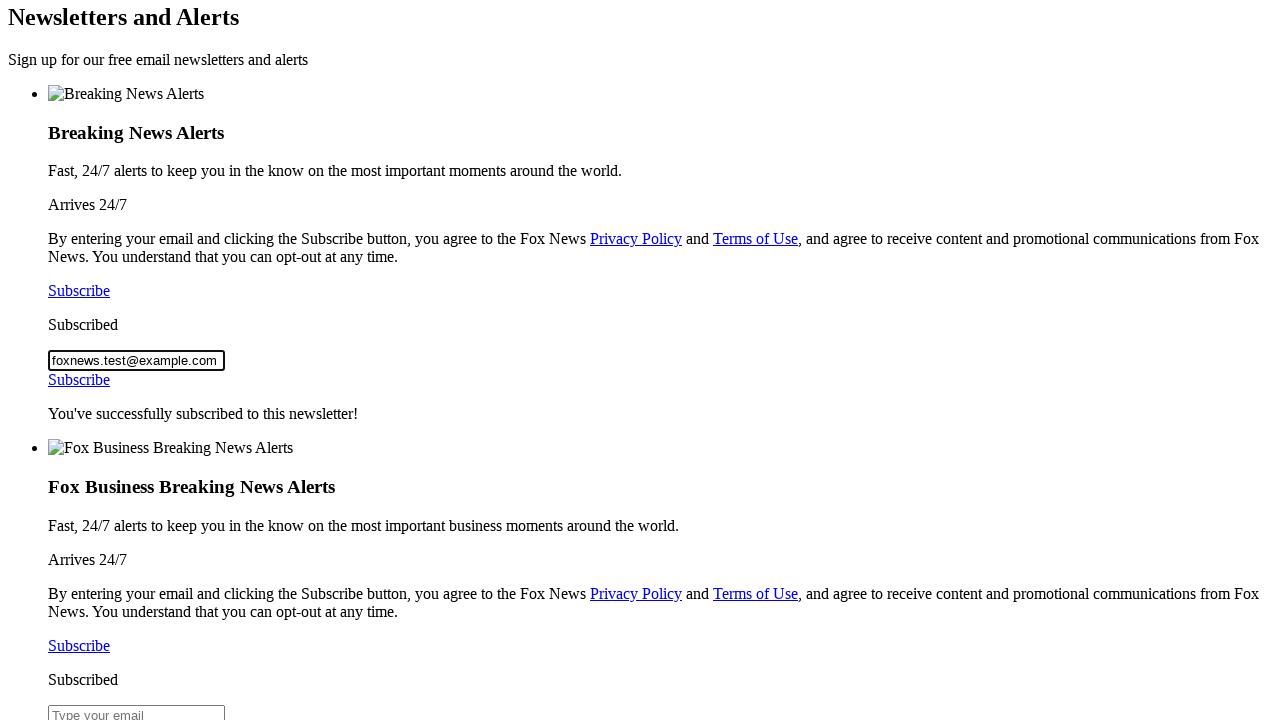

Pressed Tab to navigate after email entry
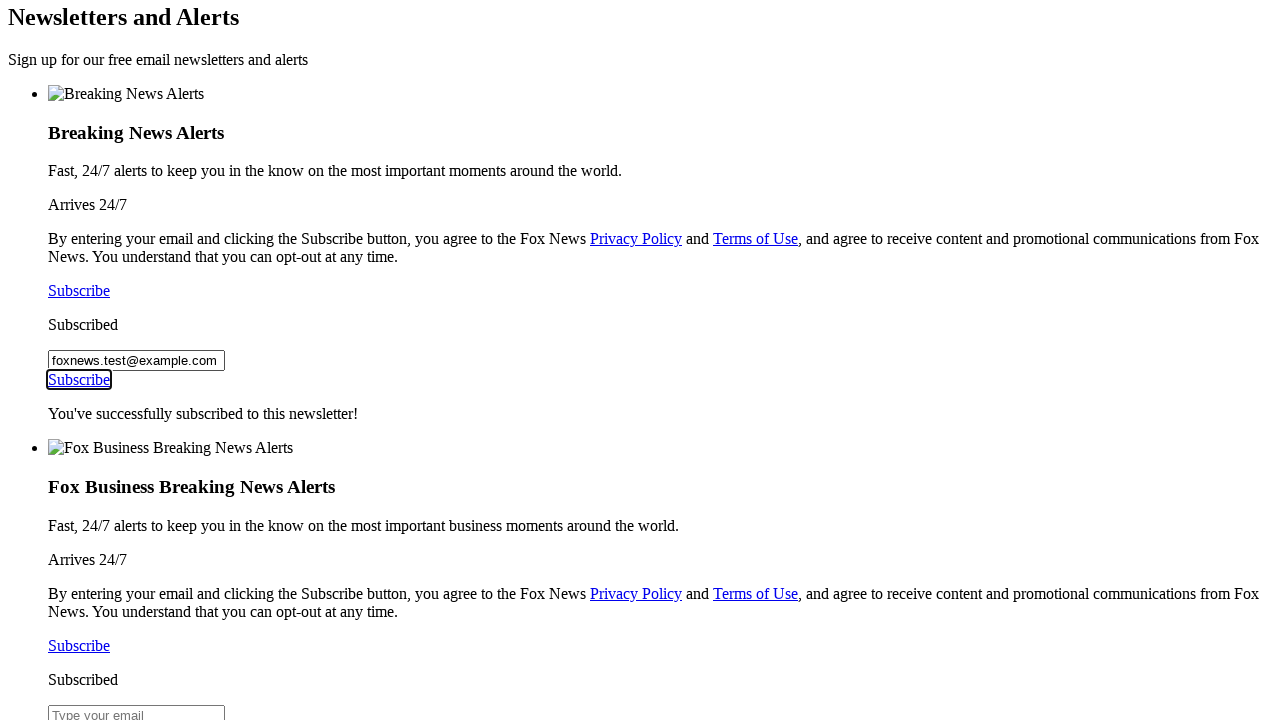

Pressed Enter to confirm email submission
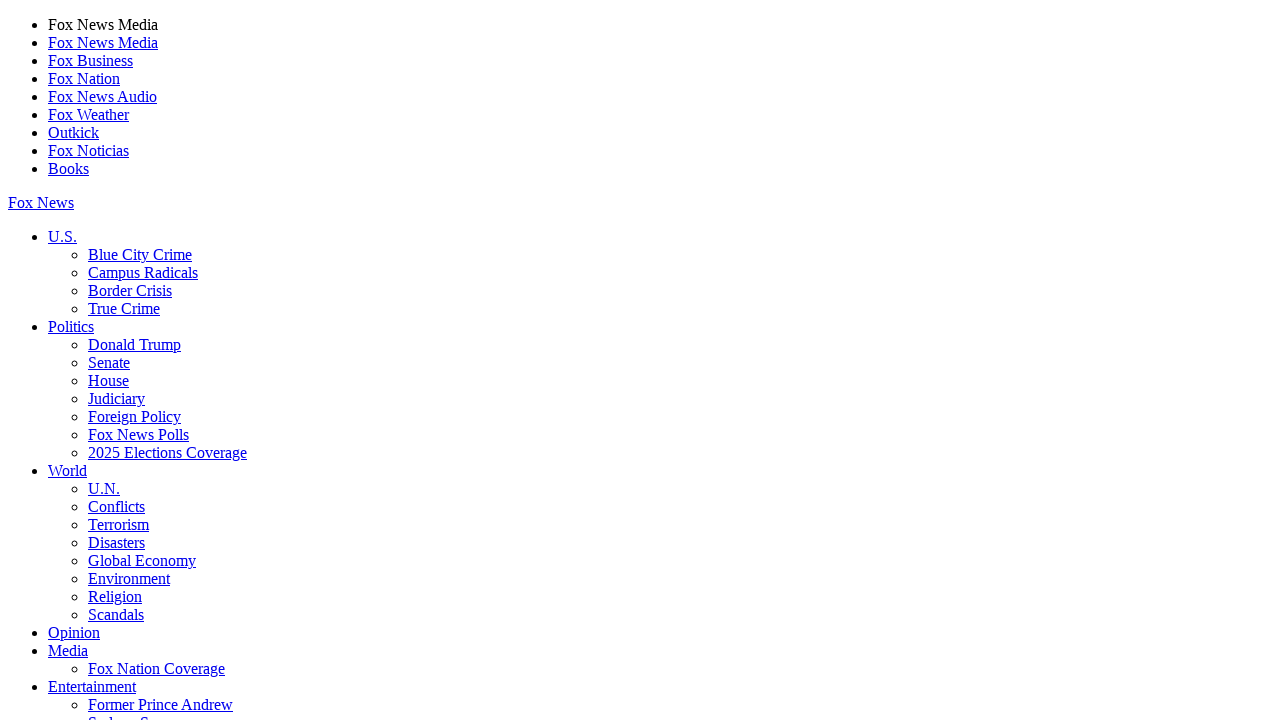

Pressed Tab to navigate through form
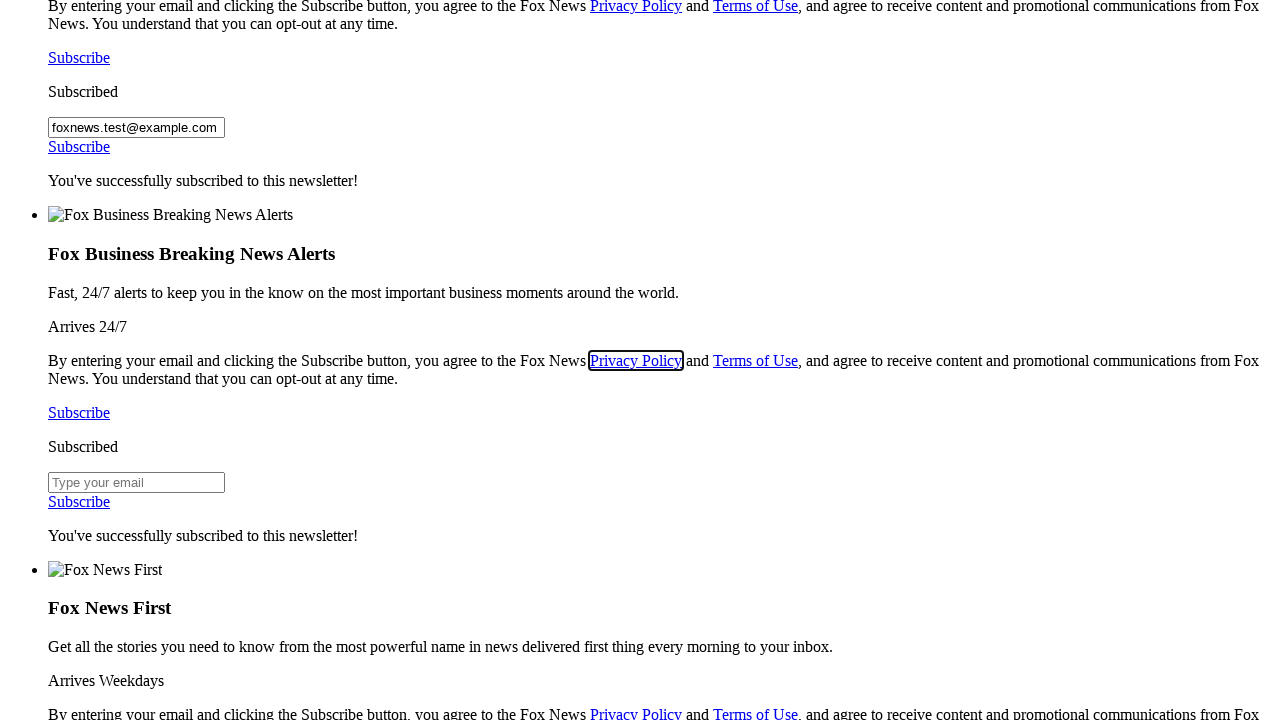

Pressed Tab again to navigate further
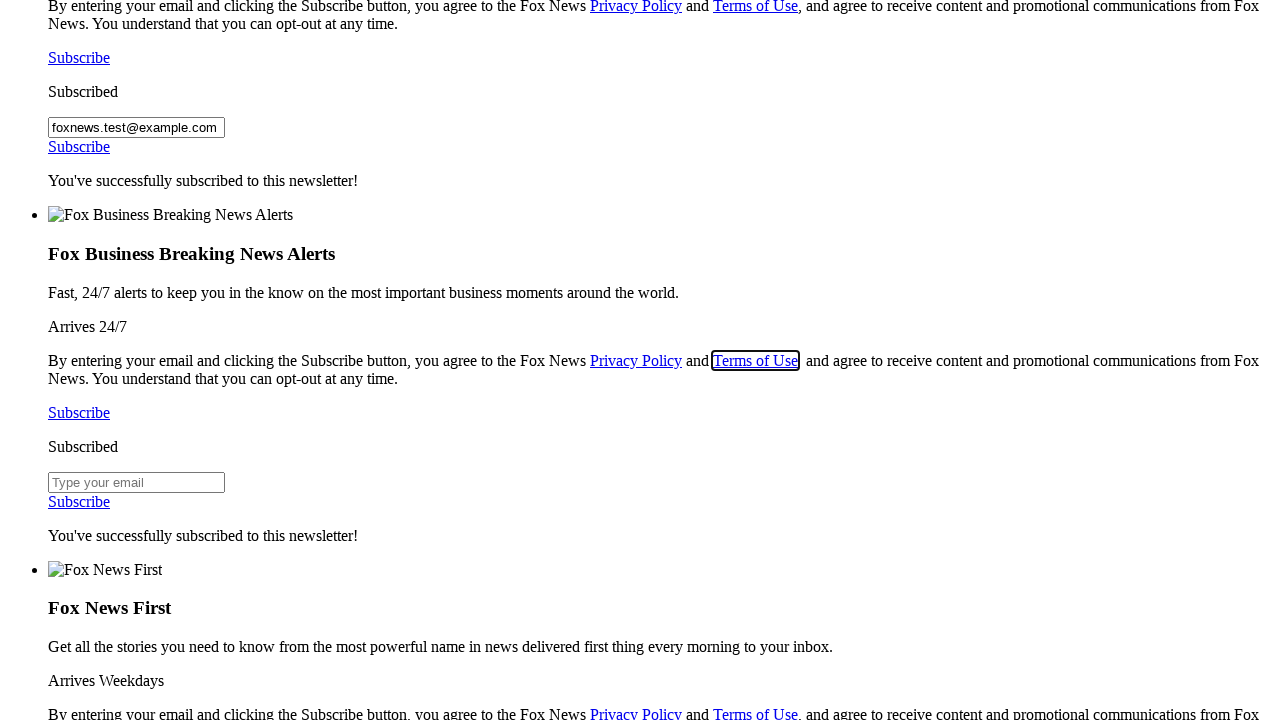

Pressed Tab to continue navigation
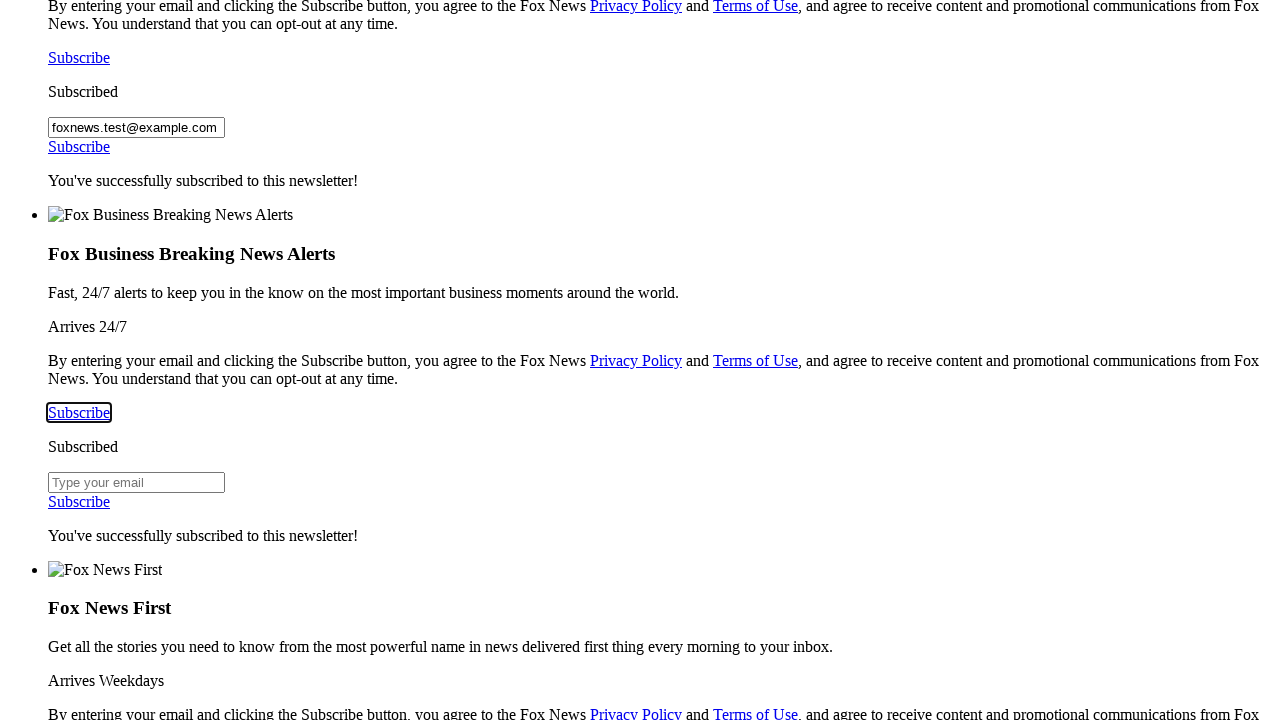

Pressed Enter to confirm selection
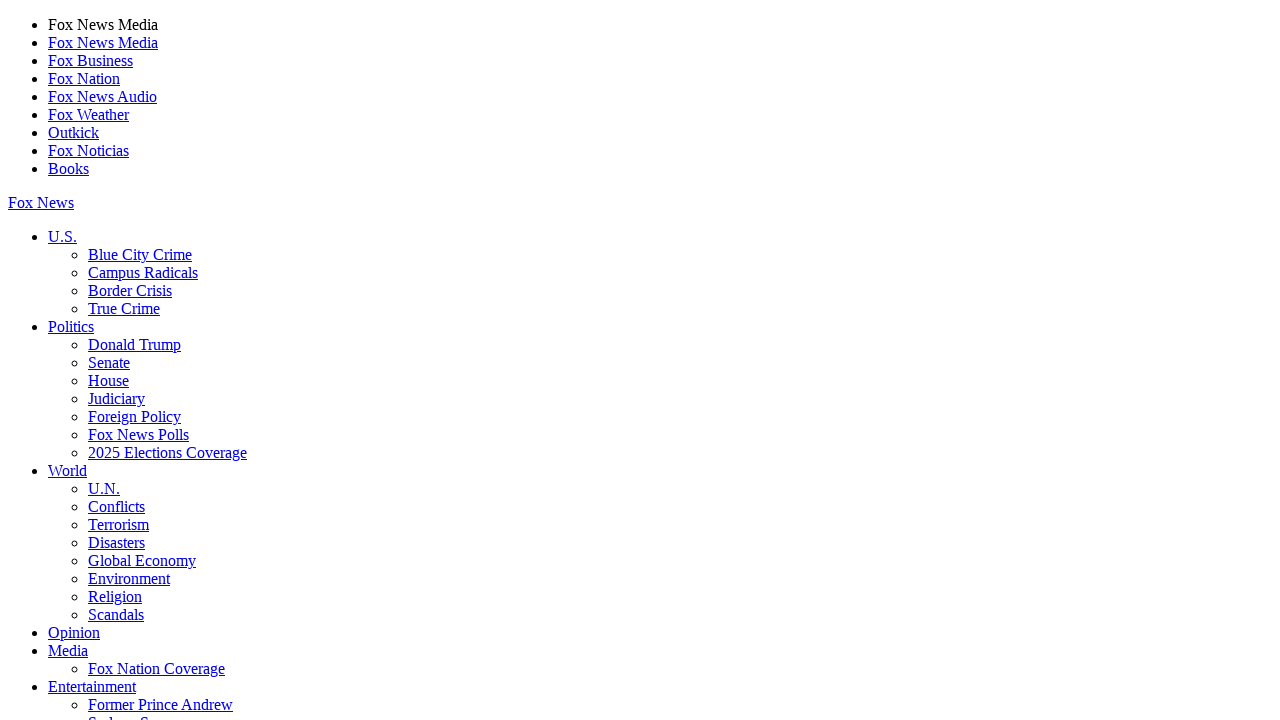

Pressed Tab to navigate to next form element
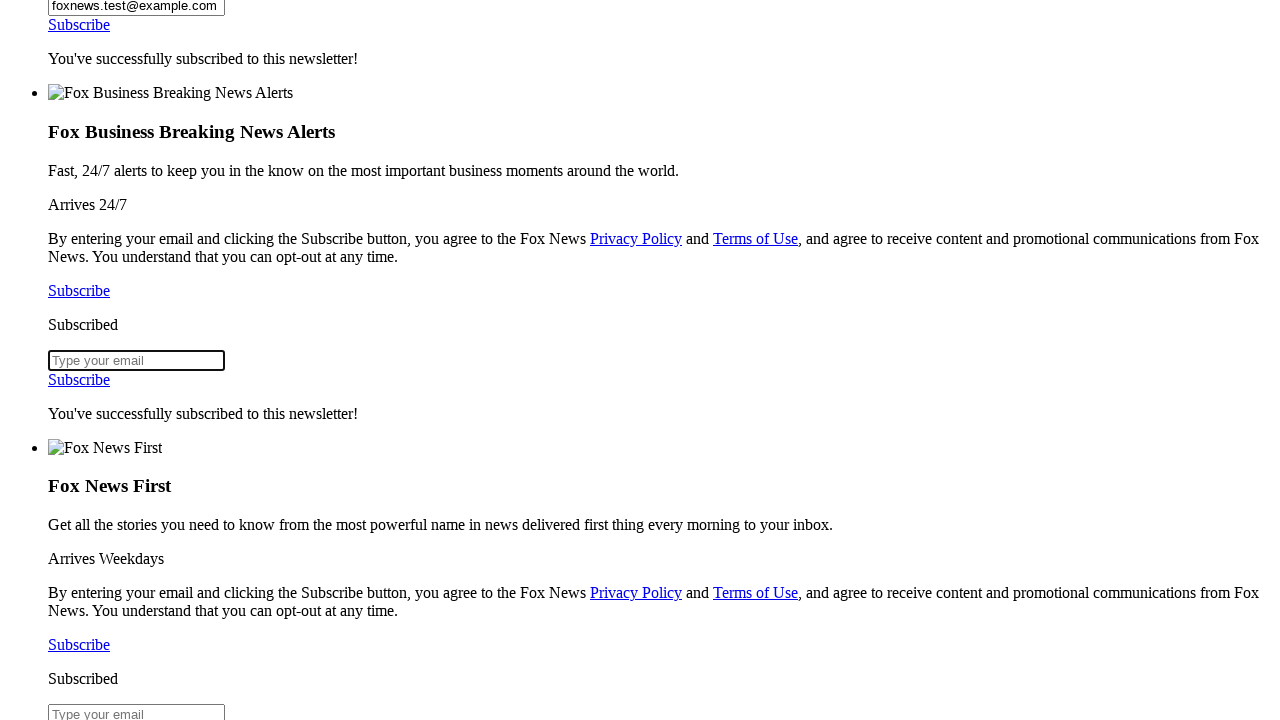

Pressed Tab to move to next field
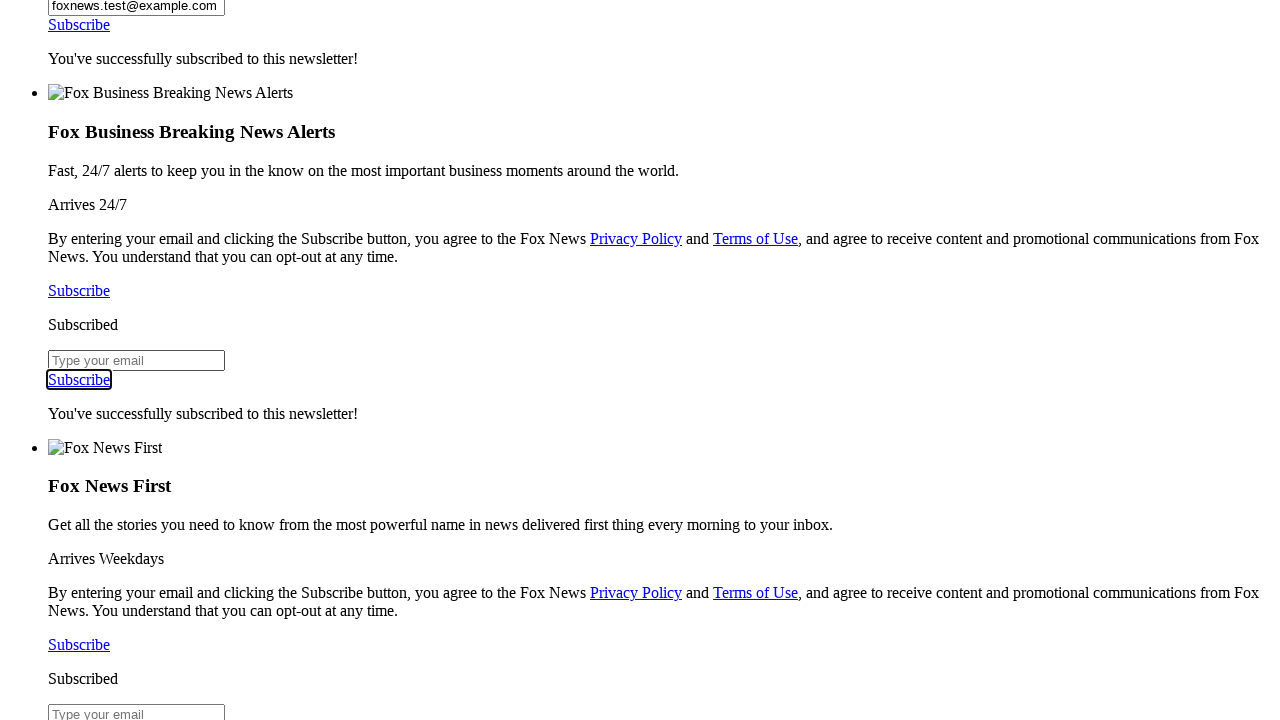

Pressed Enter to confirm selection
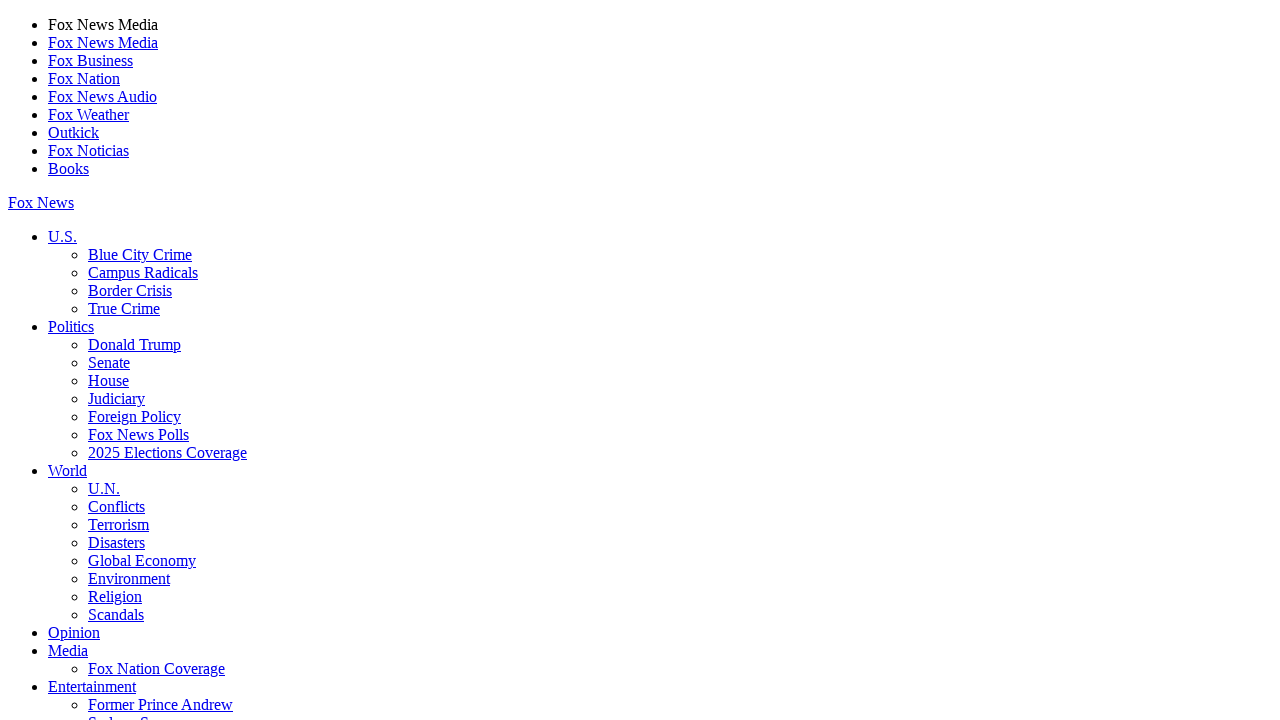

Pressed Tab to navigate through form
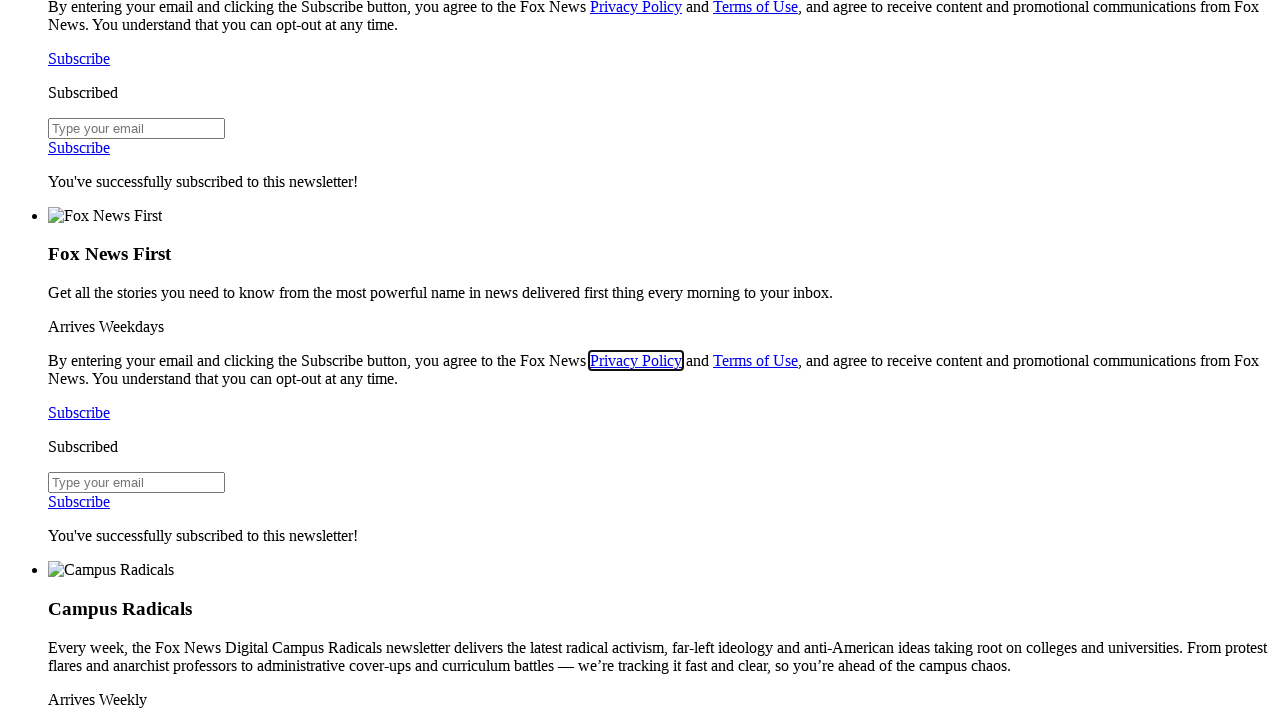

Pressed Tab to continue form navigation
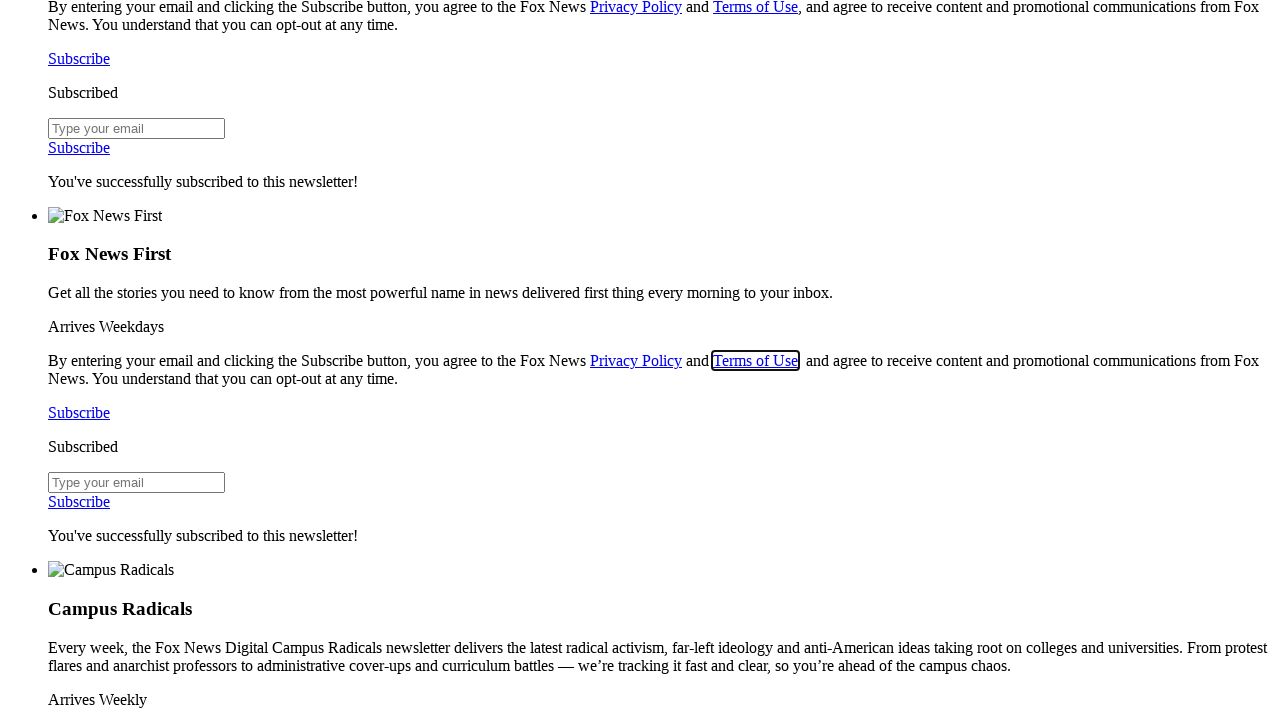

Pressed Tab to advance to next element
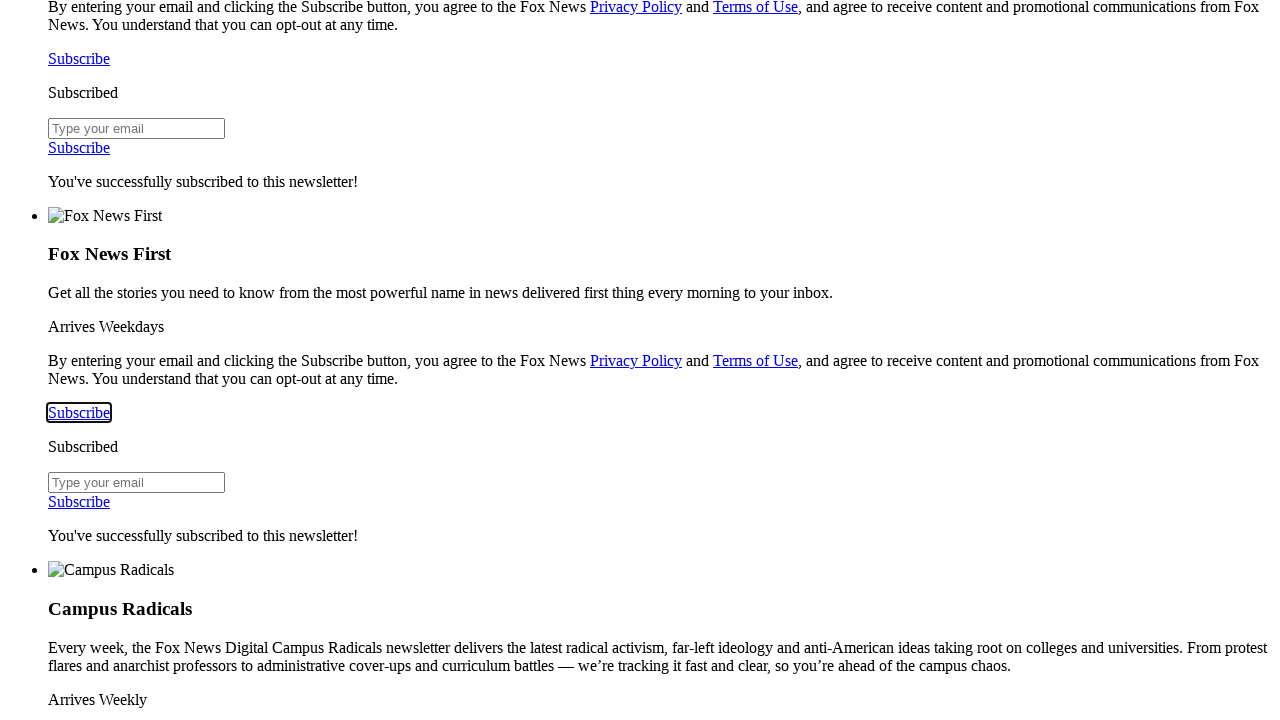

Pressed Enter to confirm selection
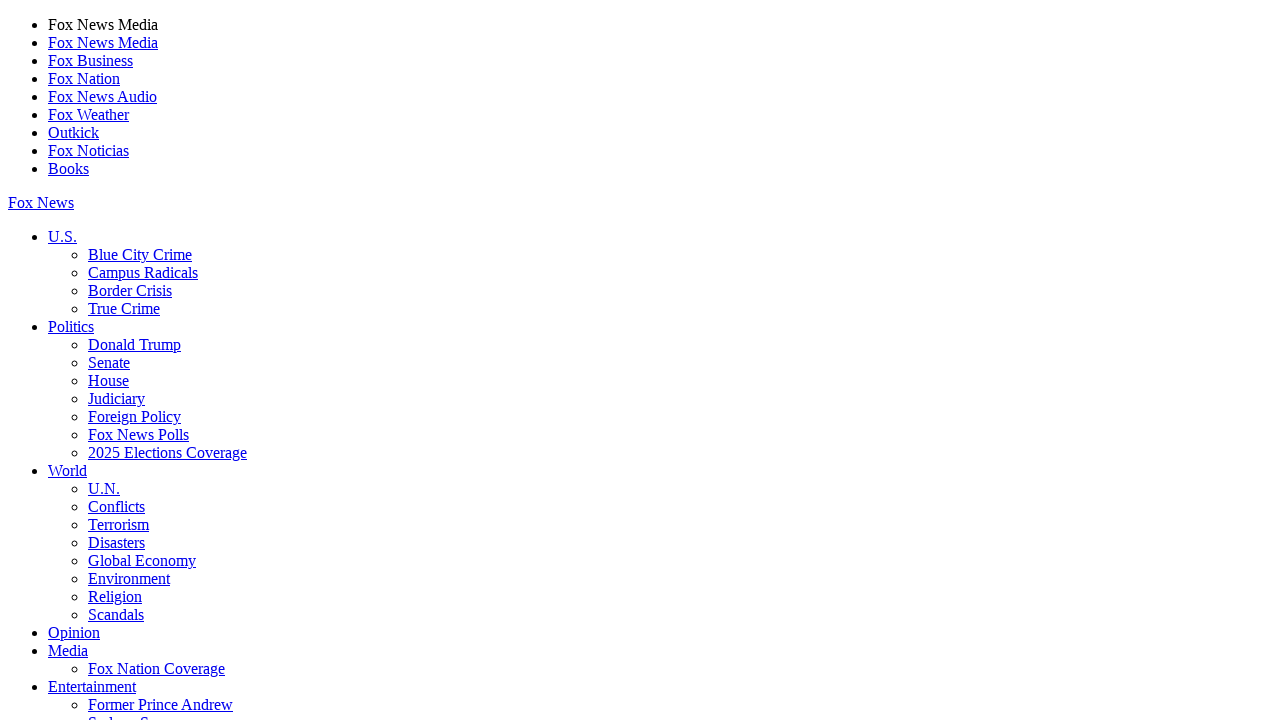

Pressed Tab to navigate further
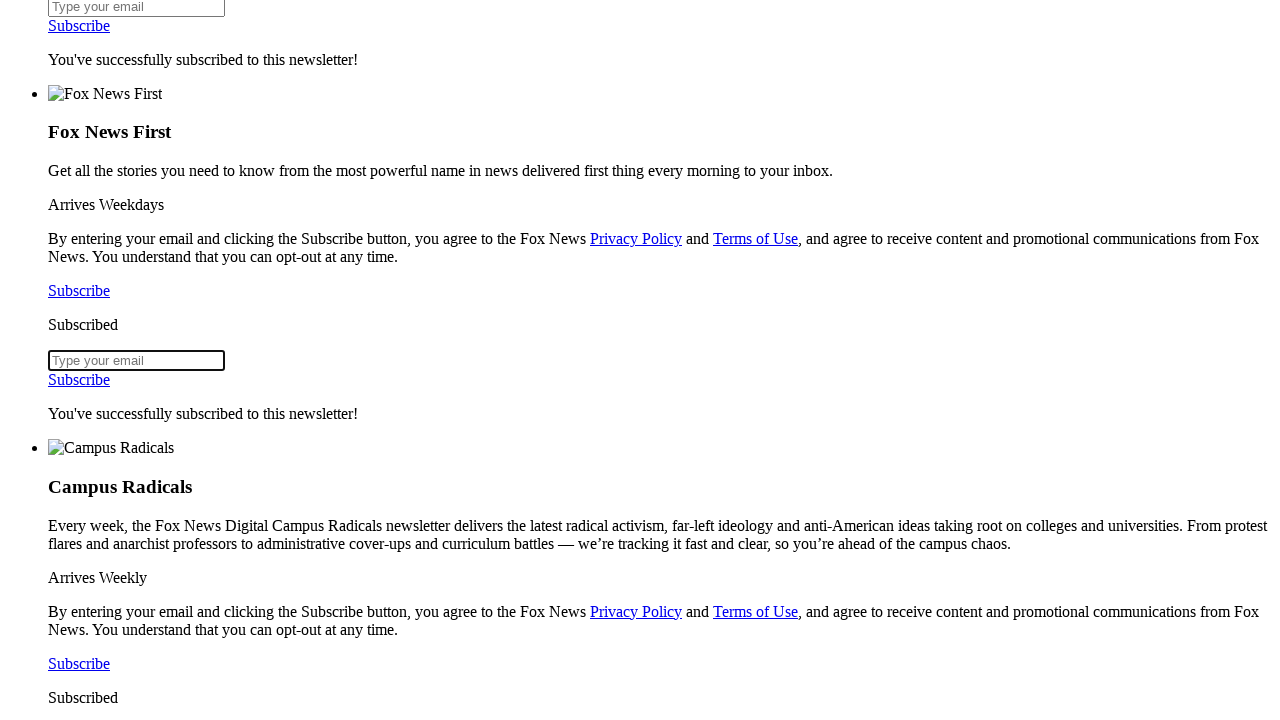

Pressed Tab to move through form
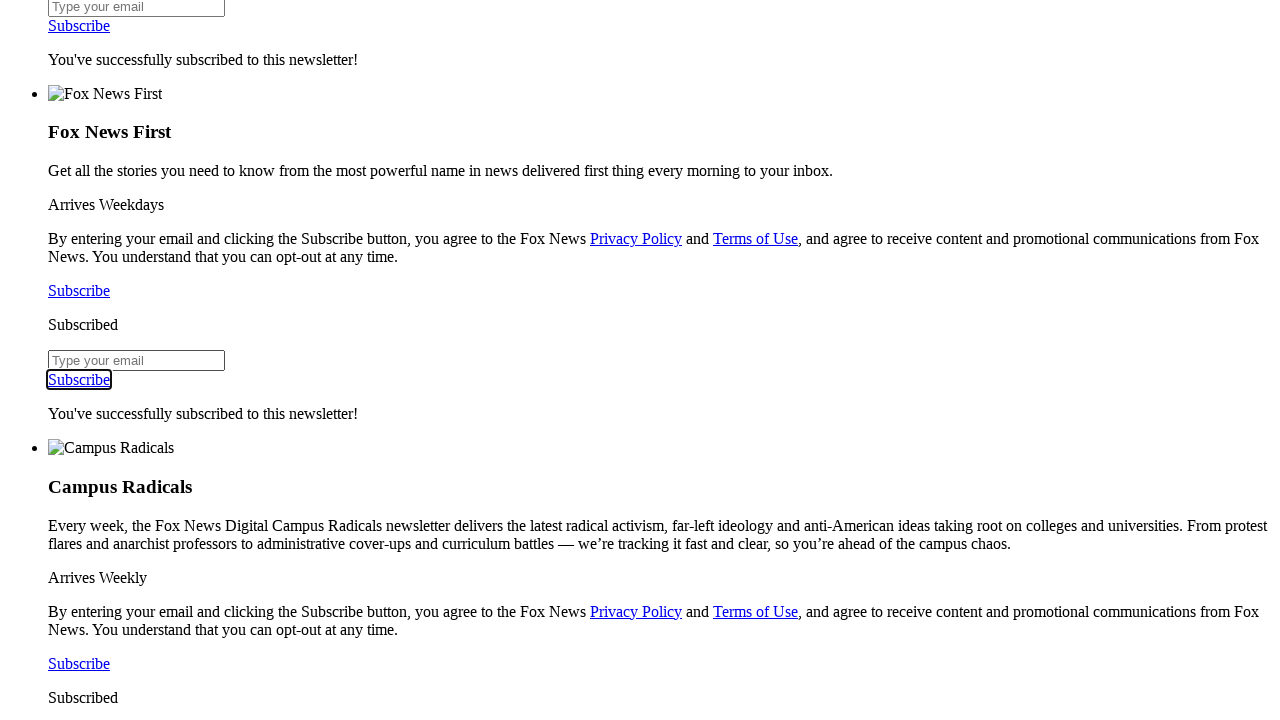

Pressed Enter to confirm selection
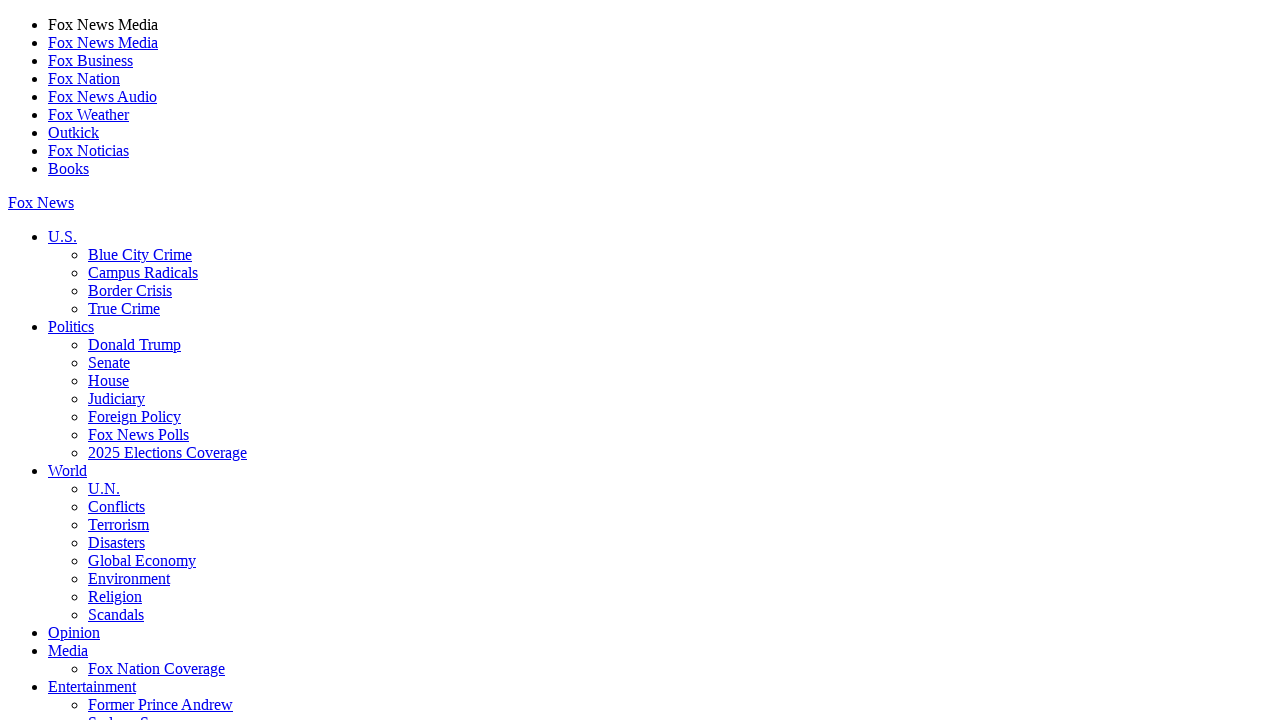

Pressed Tab to navigate to next field
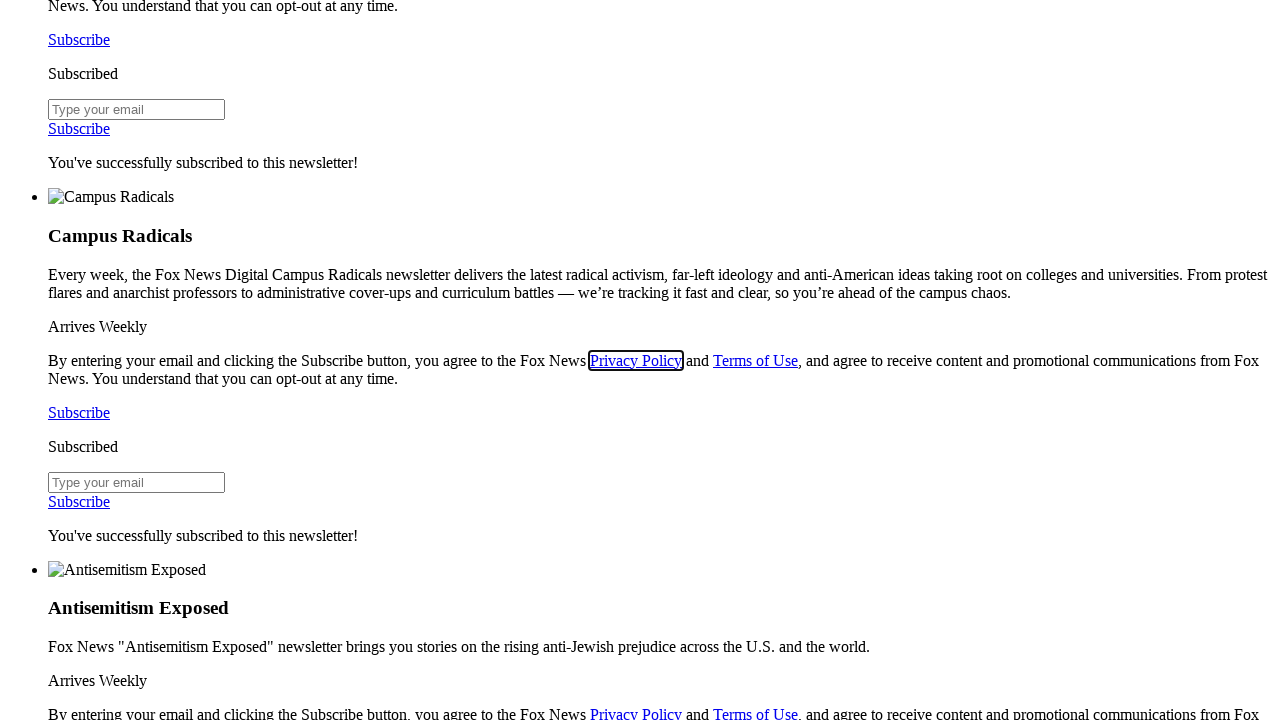

Pressed Tab to continue navigation
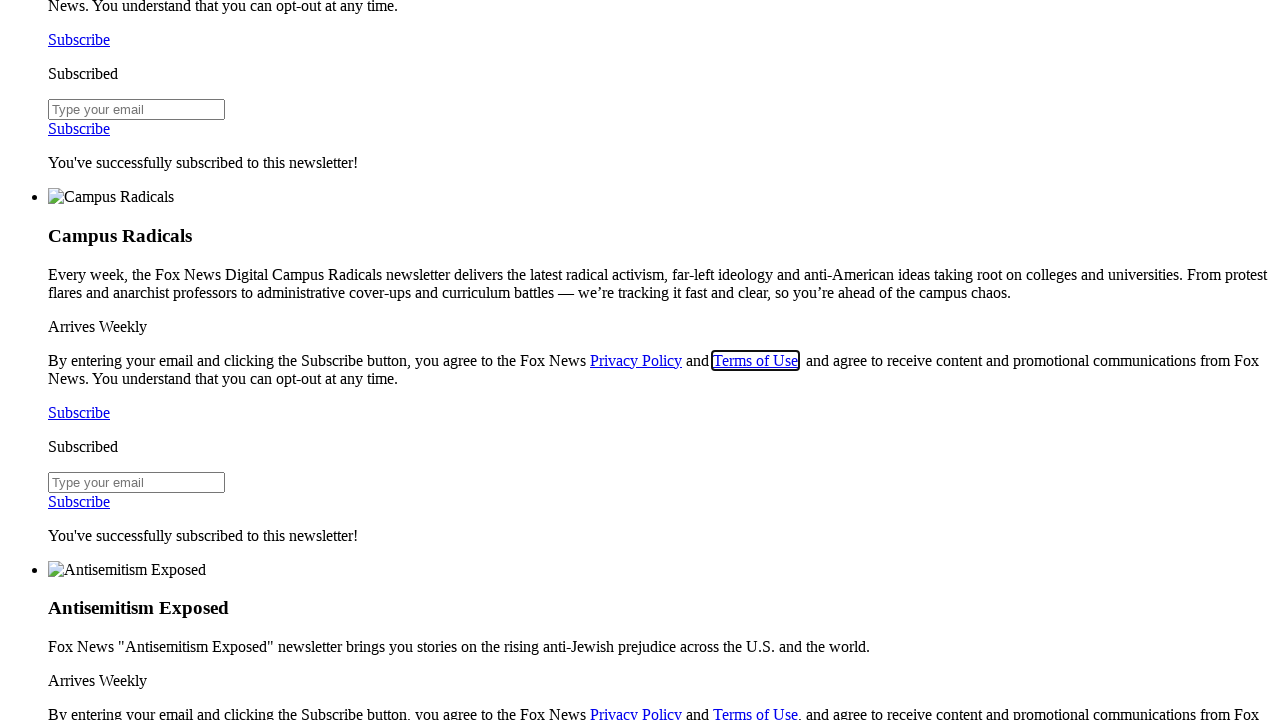

Pressed Tab to advance through form
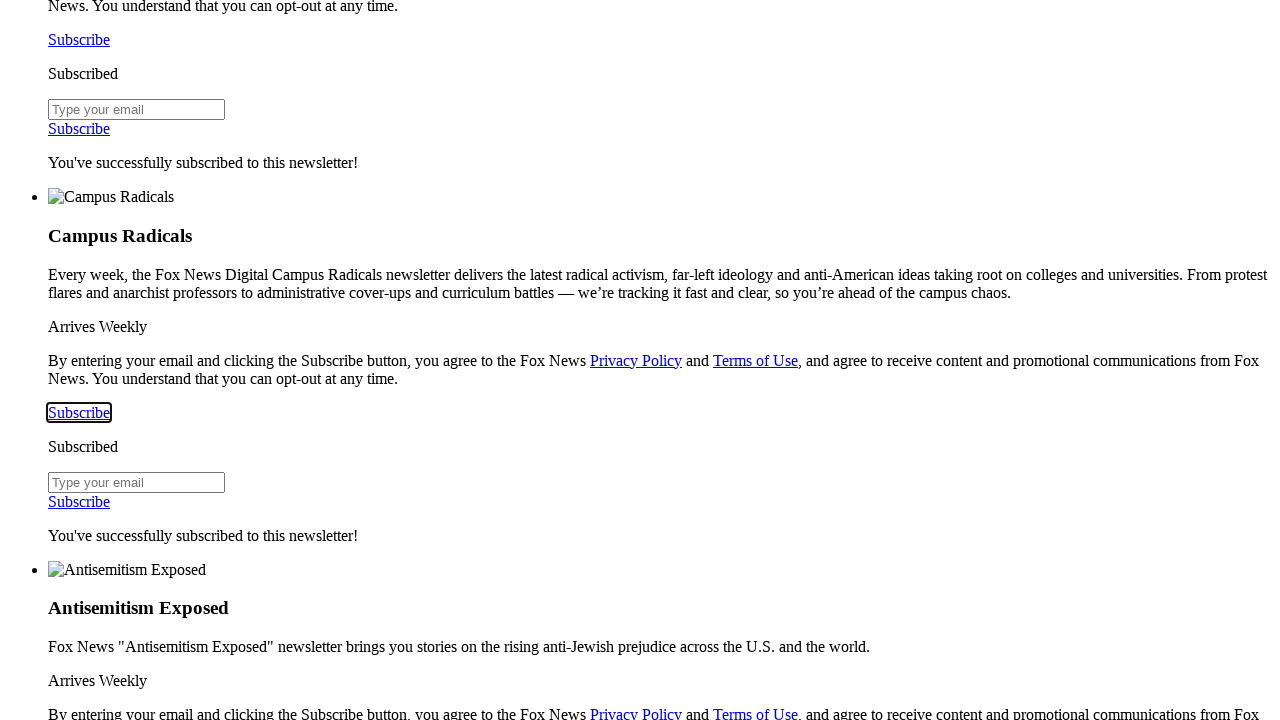

Pressed Enter to submit final selection
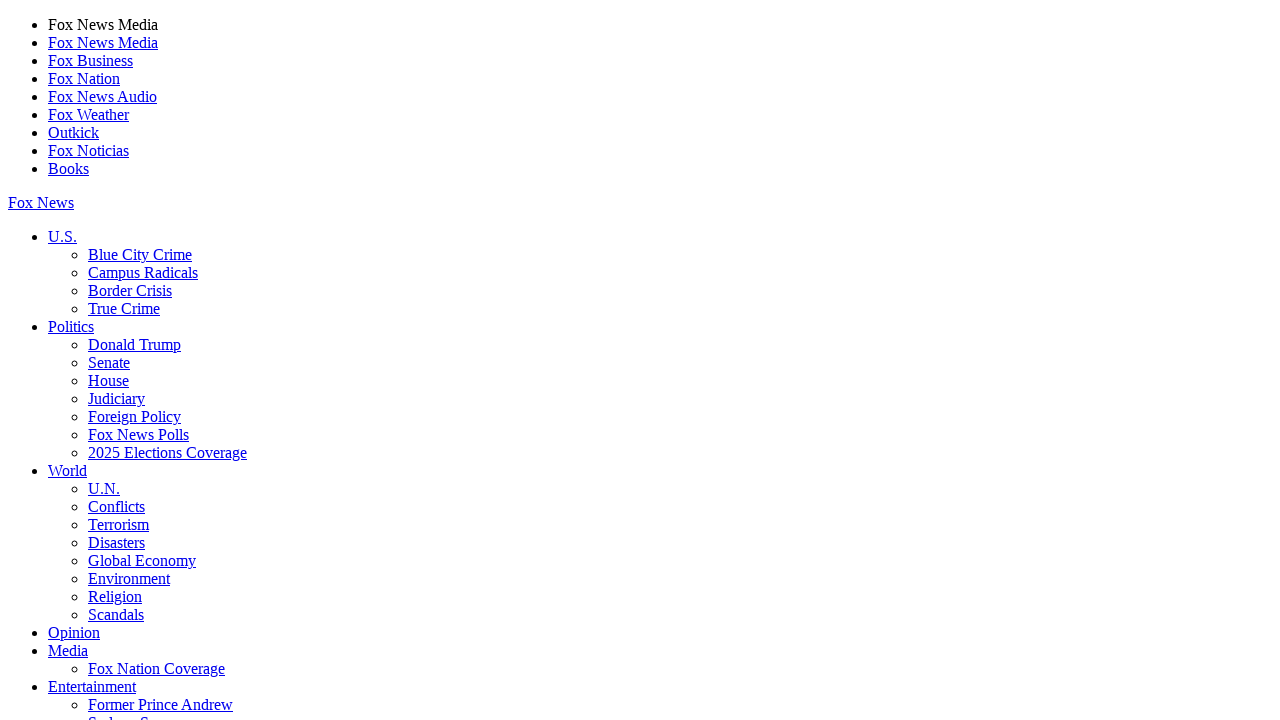

Pressed Tab to navigate to final field
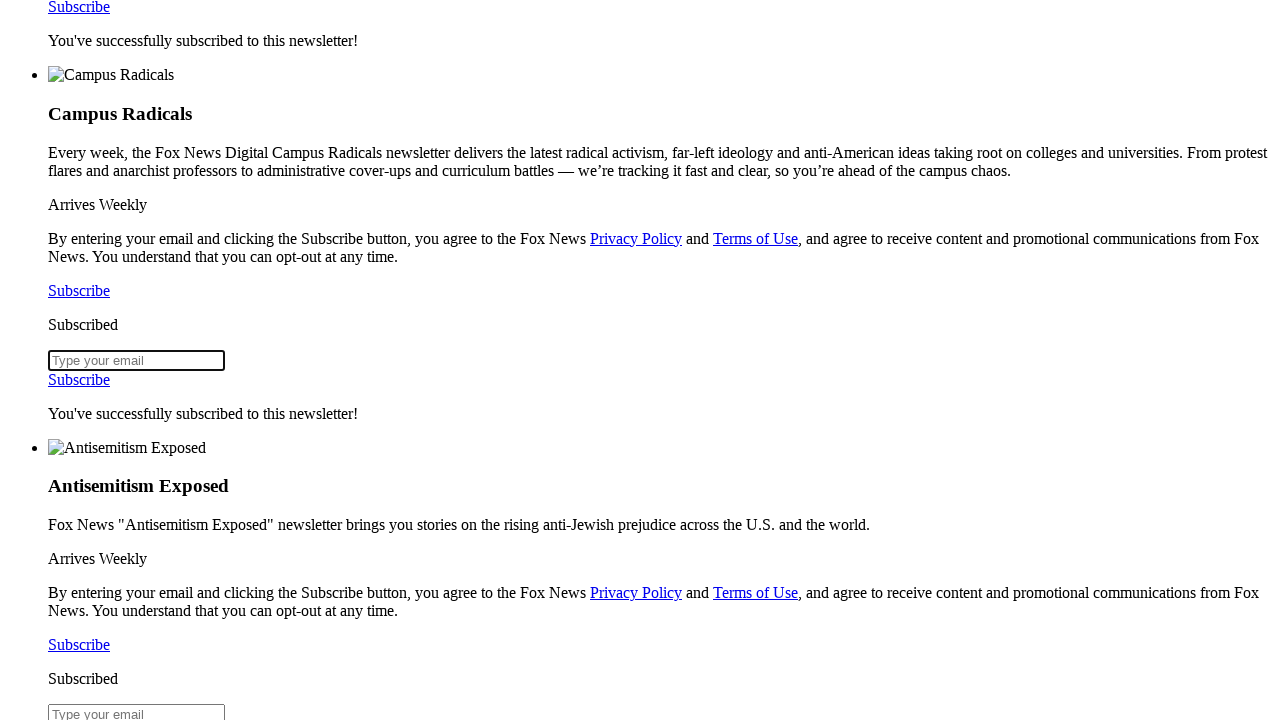

Pressed Tab to reach final element
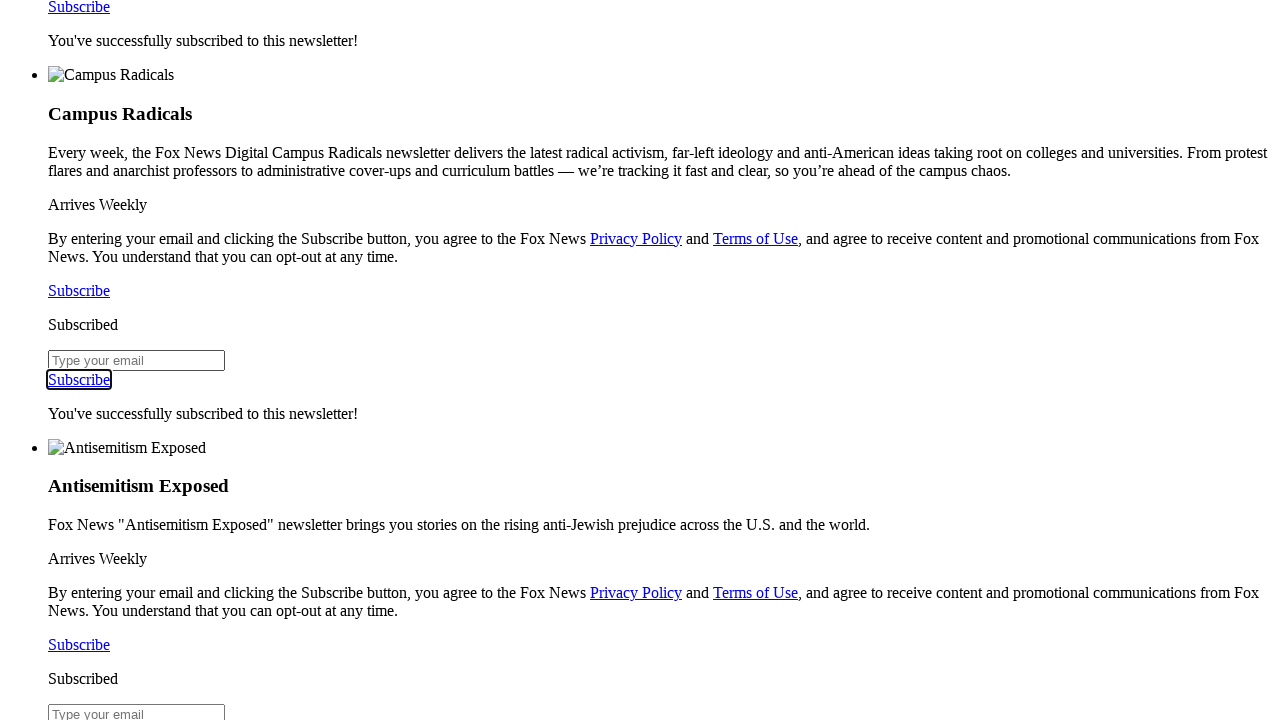

Pressed Enter to complete form submission
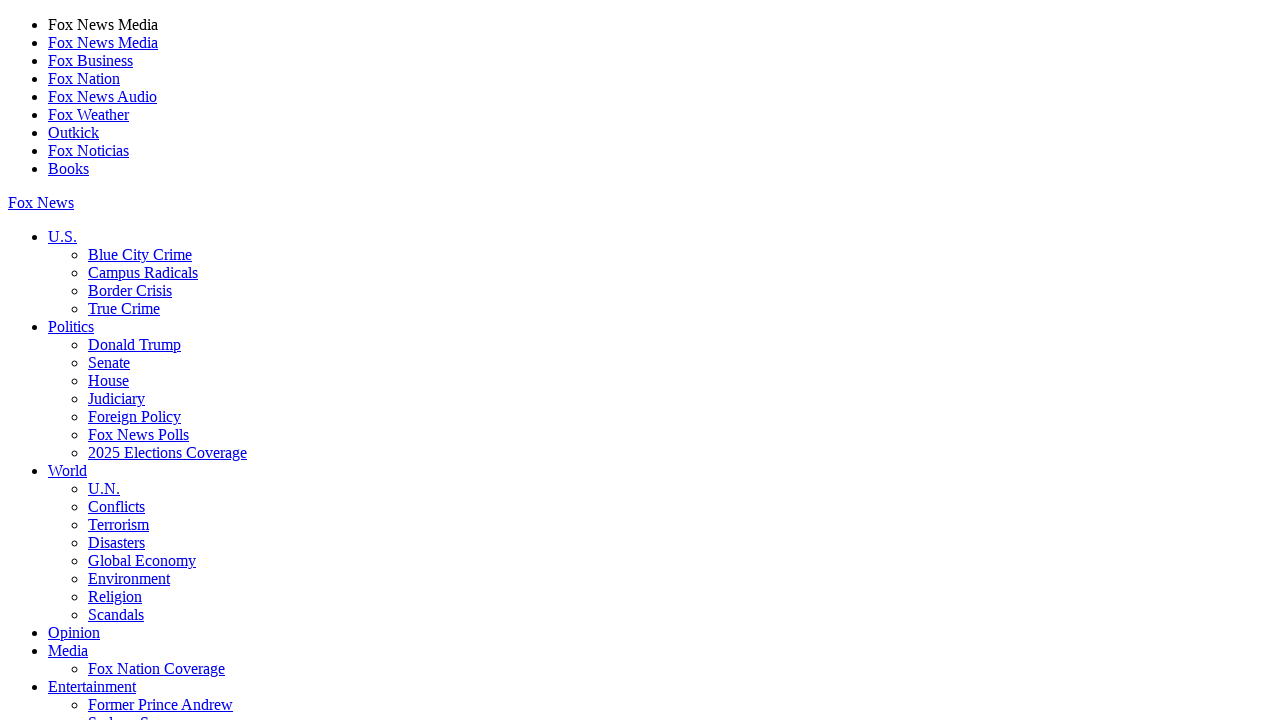

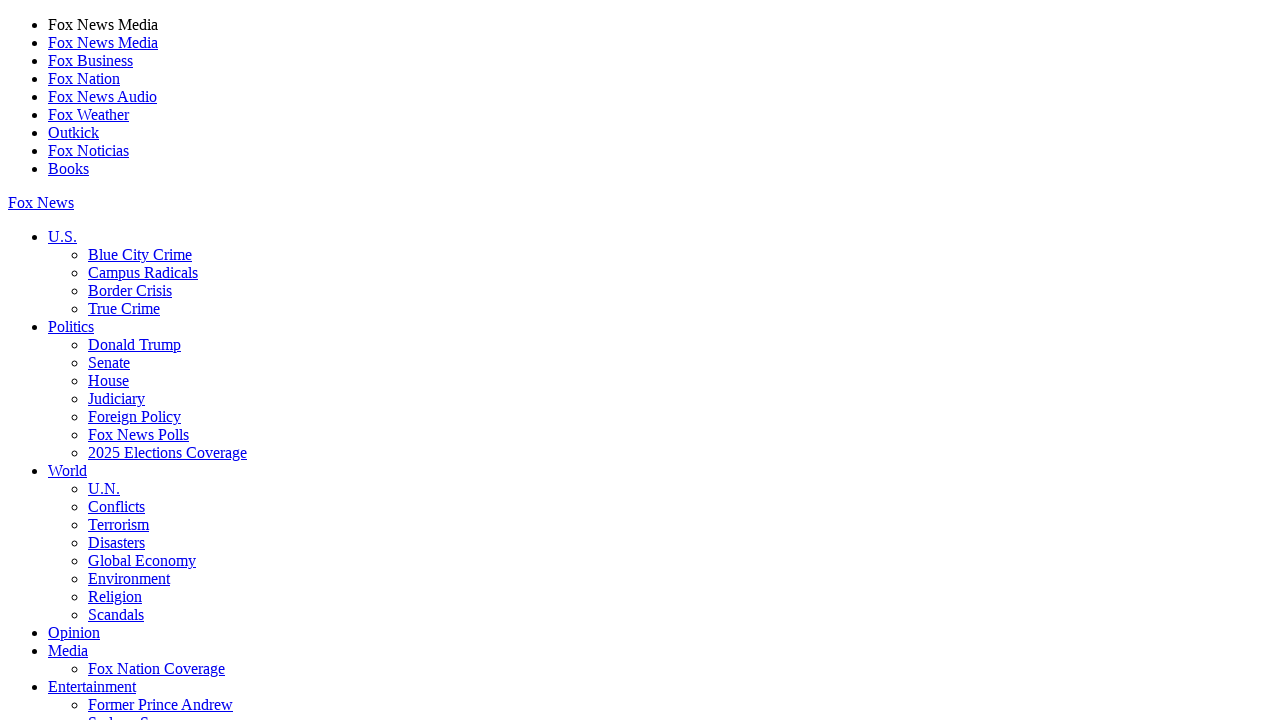